Tests login with invalid credentials and verifies the error message is displayed

Starting URL: https://codility-frontend-prod.s3.amazonaws.com/media/task_static/qa_login_page/9a83bda125cd7398f9f482a3d6d45ea4/static/attachments/reference_page.html

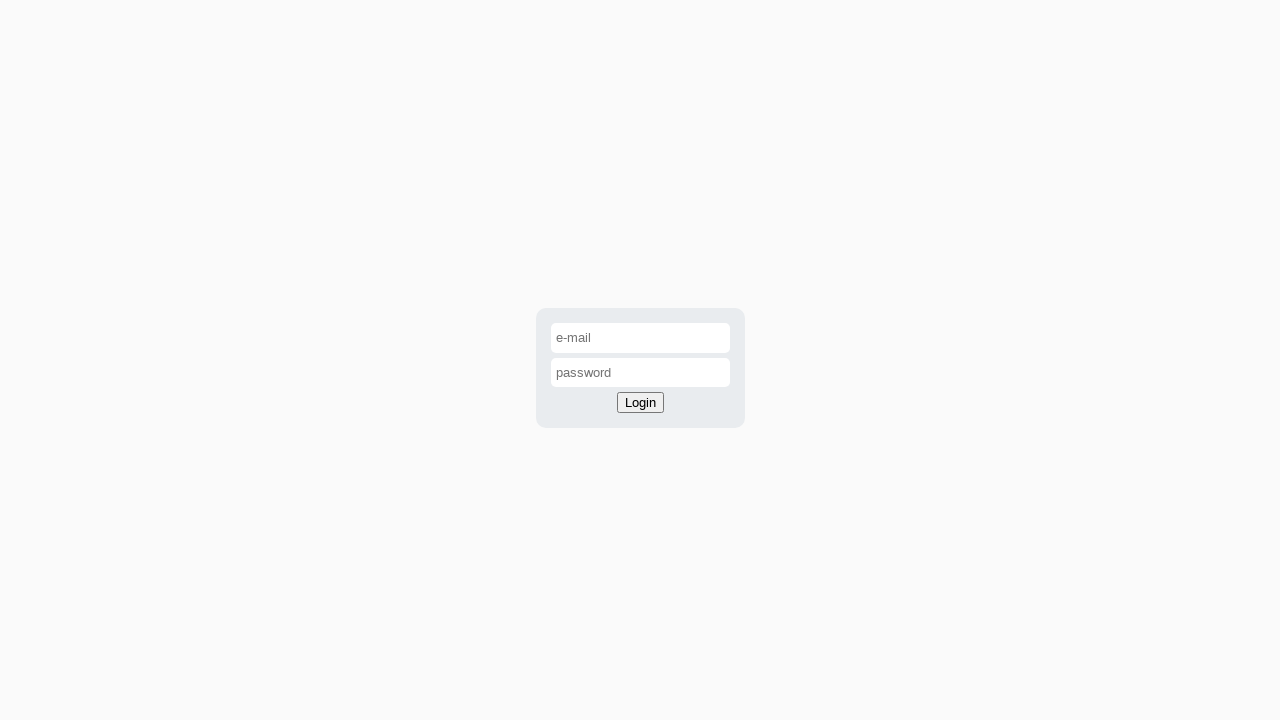

Filled email field with unknown@codility.com on #email-input
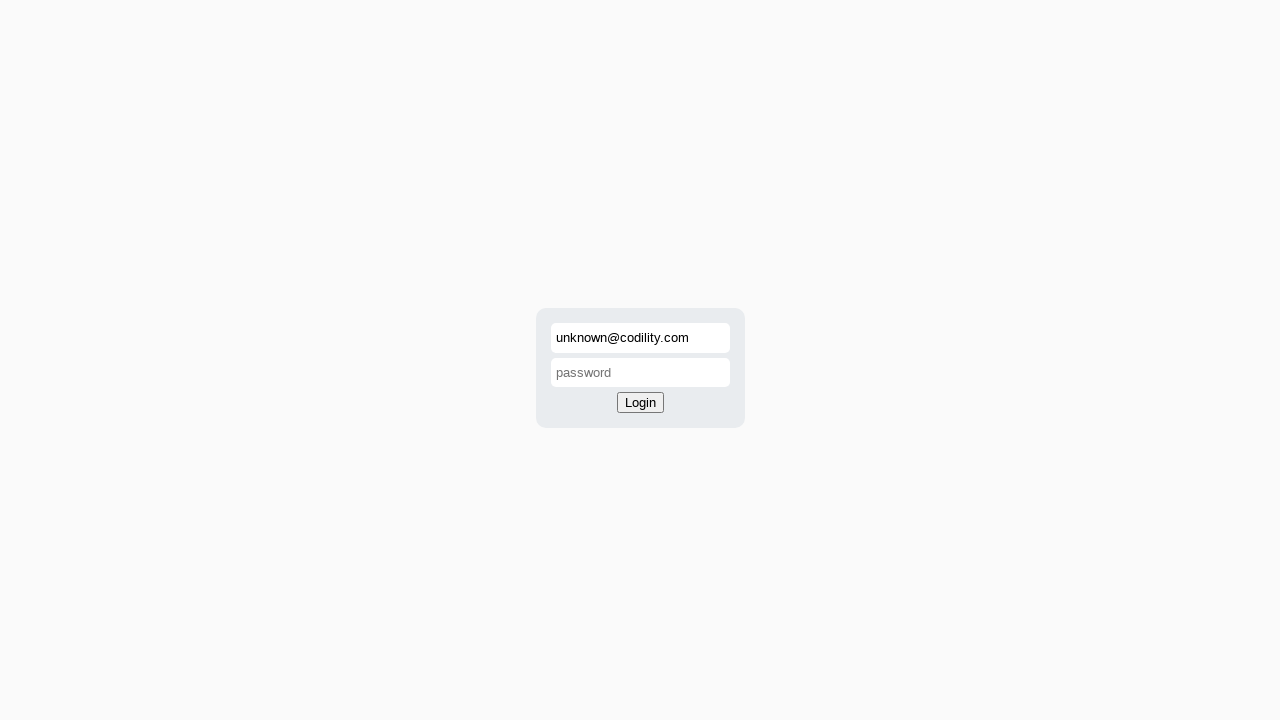

Filled password field with password on #password-input
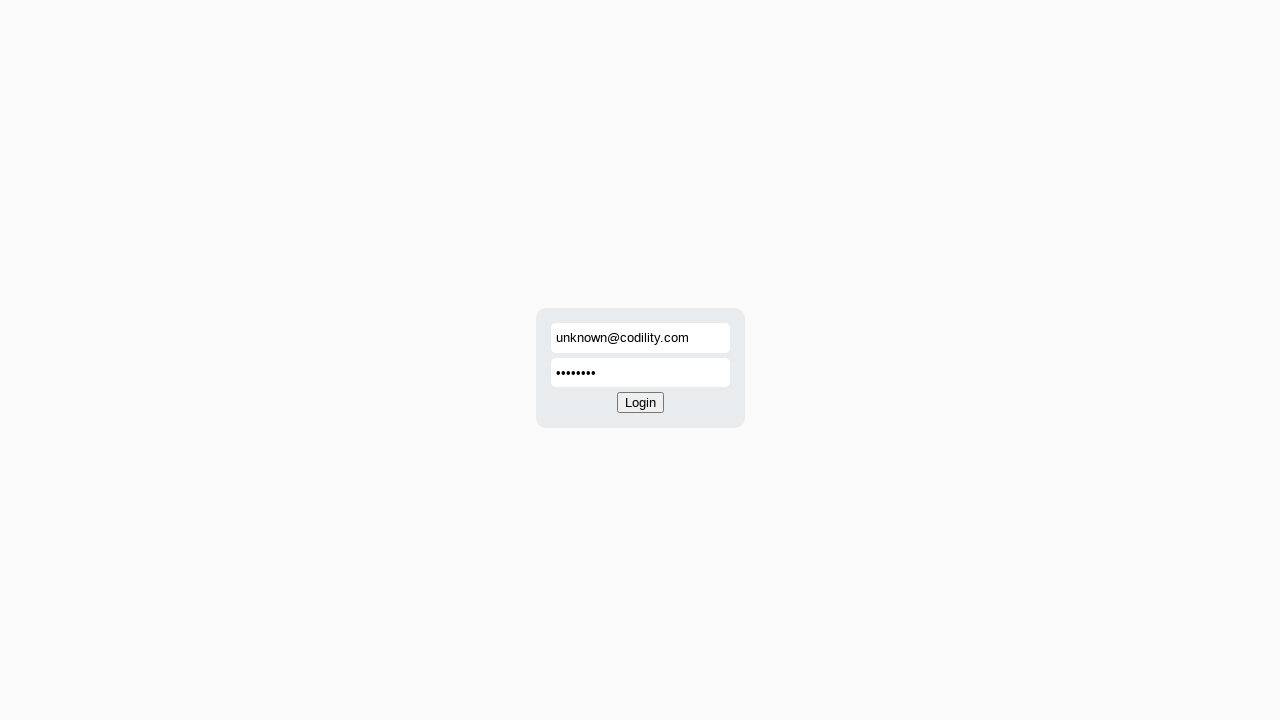

Clicked login button at (640, 403) on #login-button
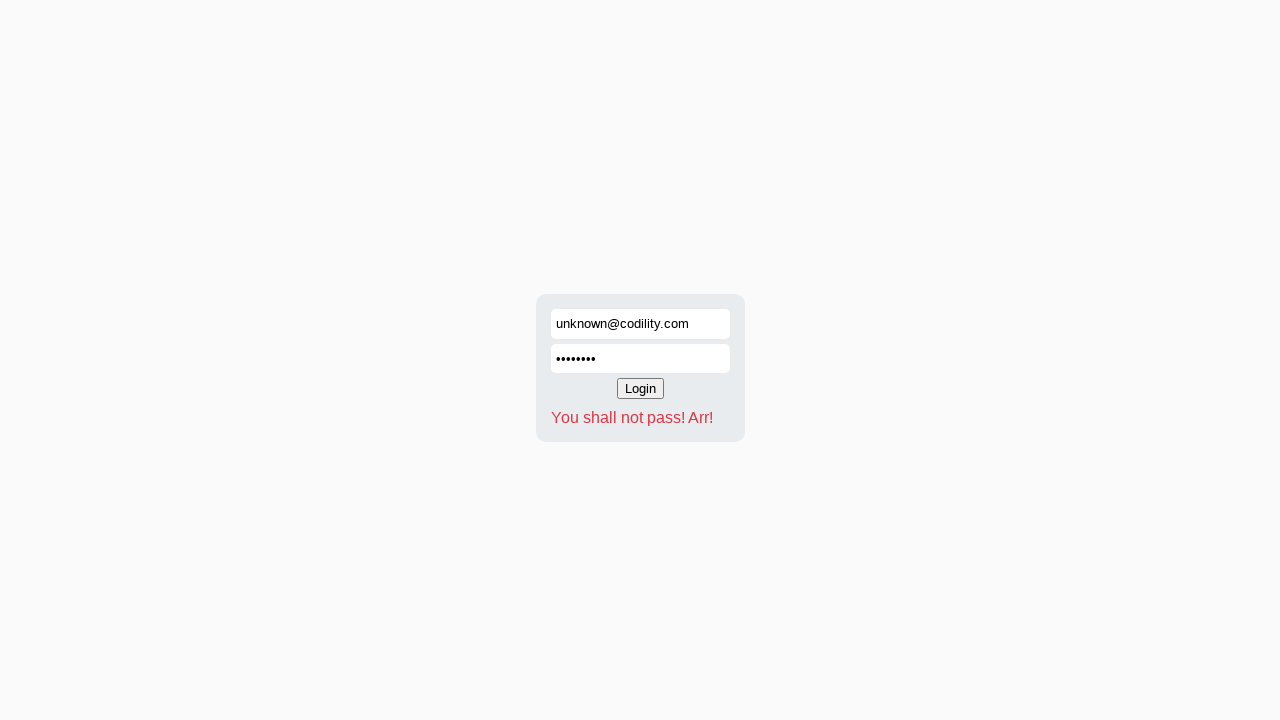

Error message appeared
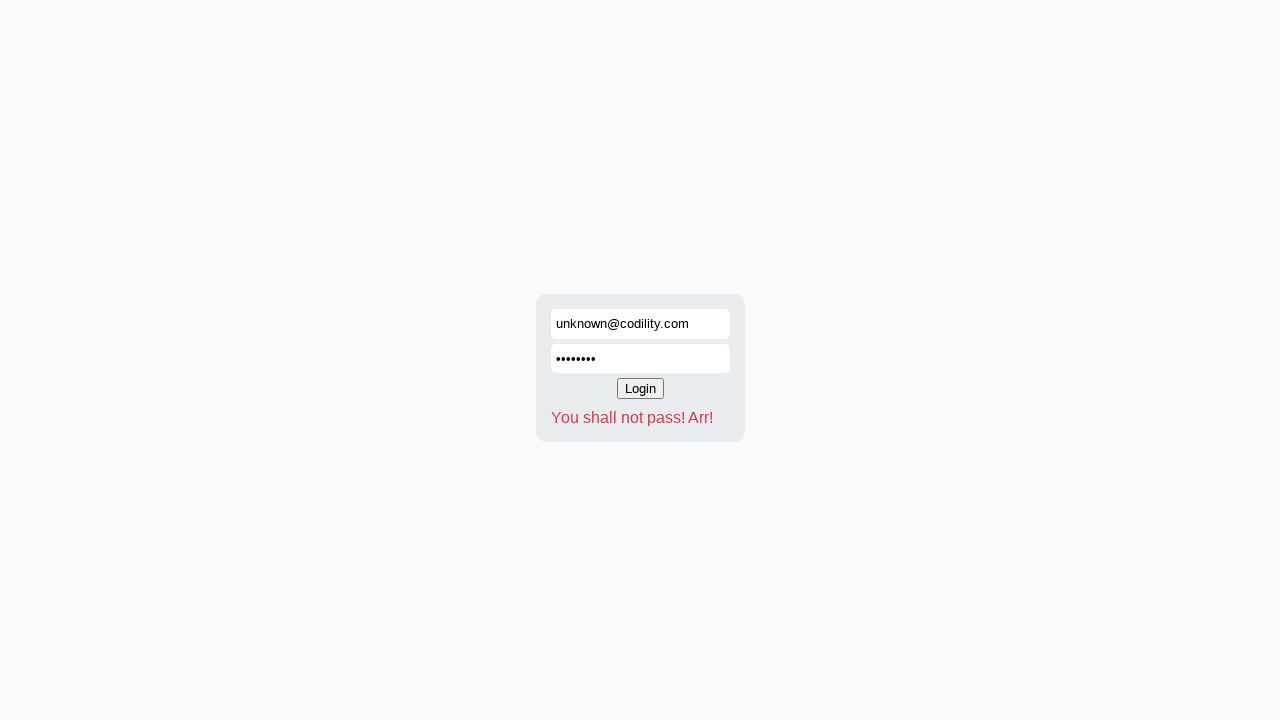

Located error message element
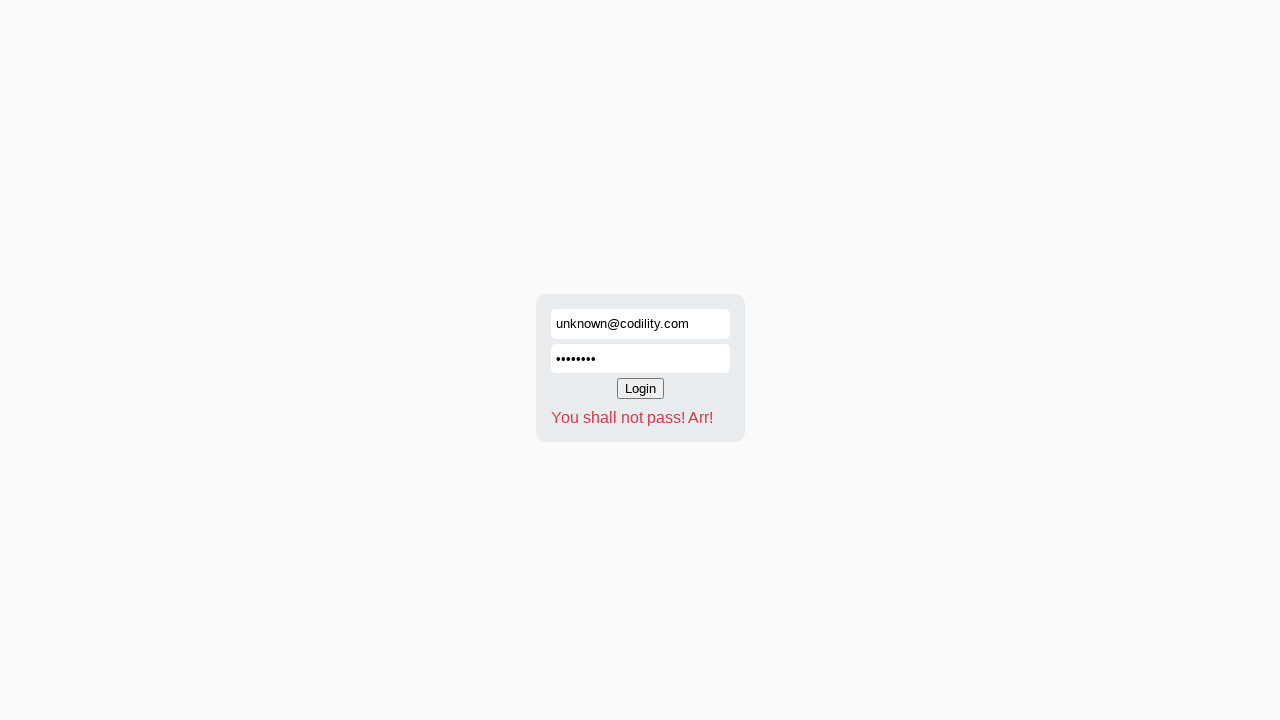

Verified error message is visible
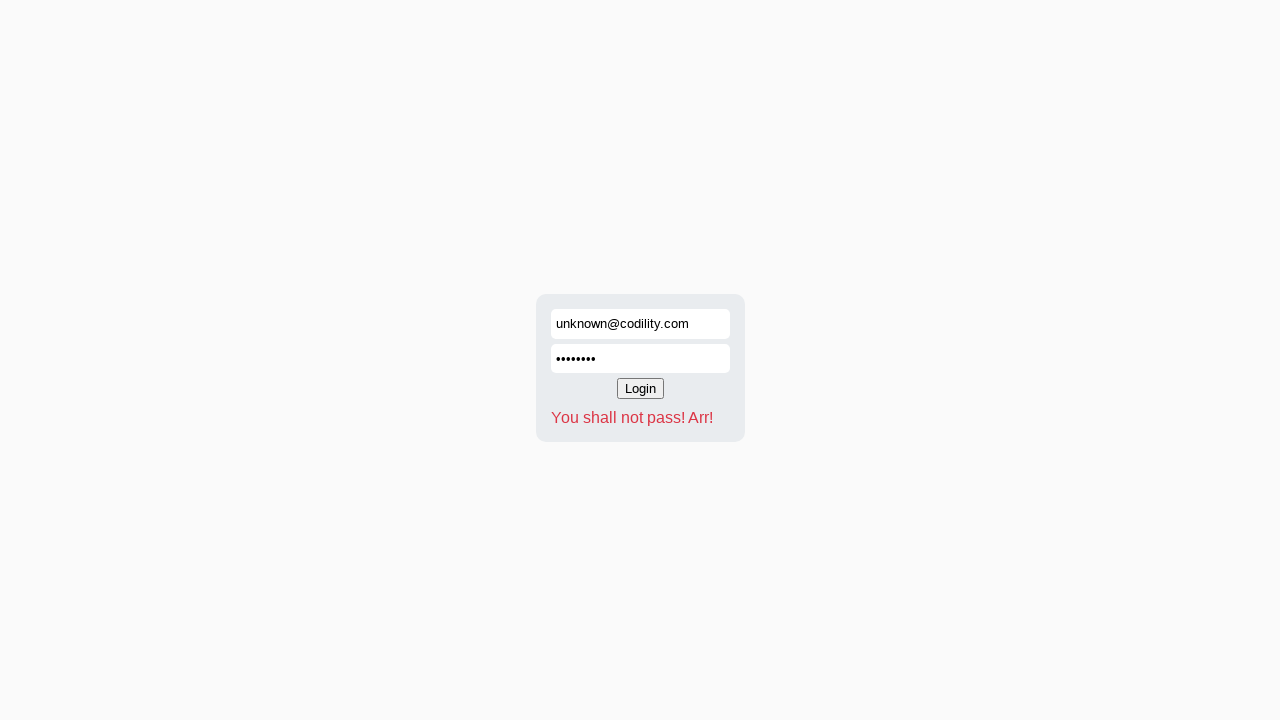

Verified error message text is 'You shall not pass! Arr!'
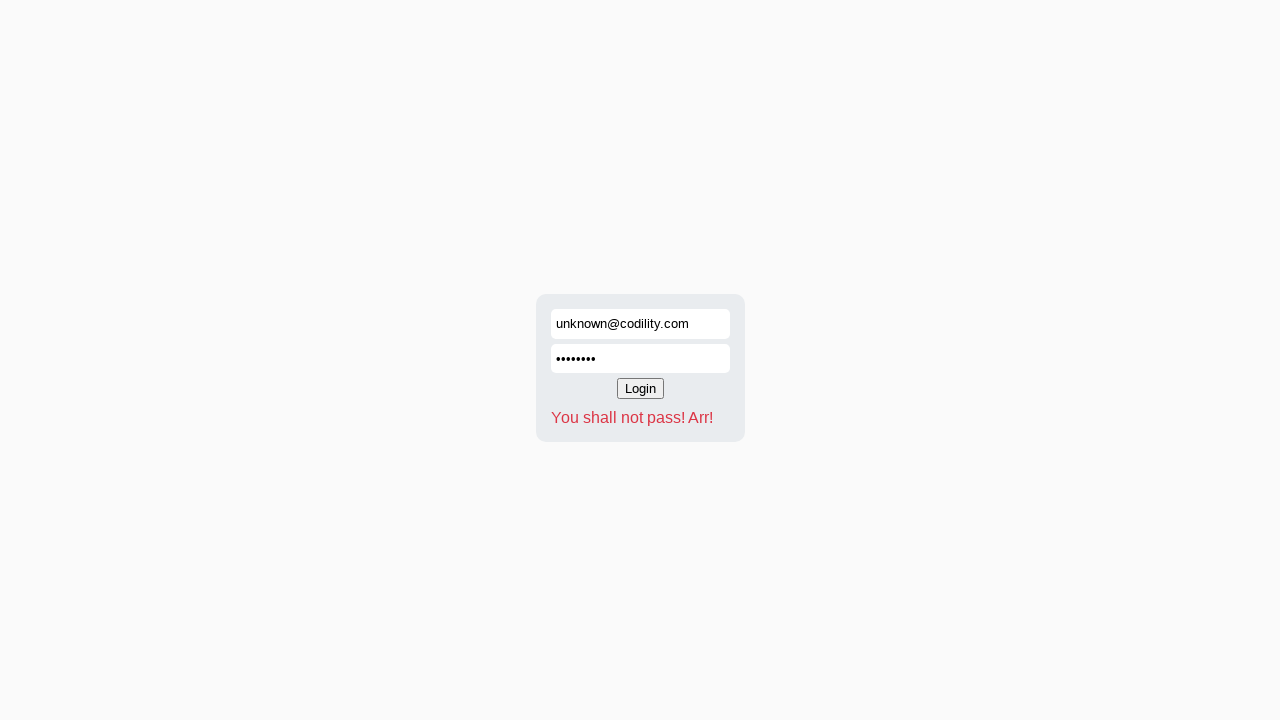

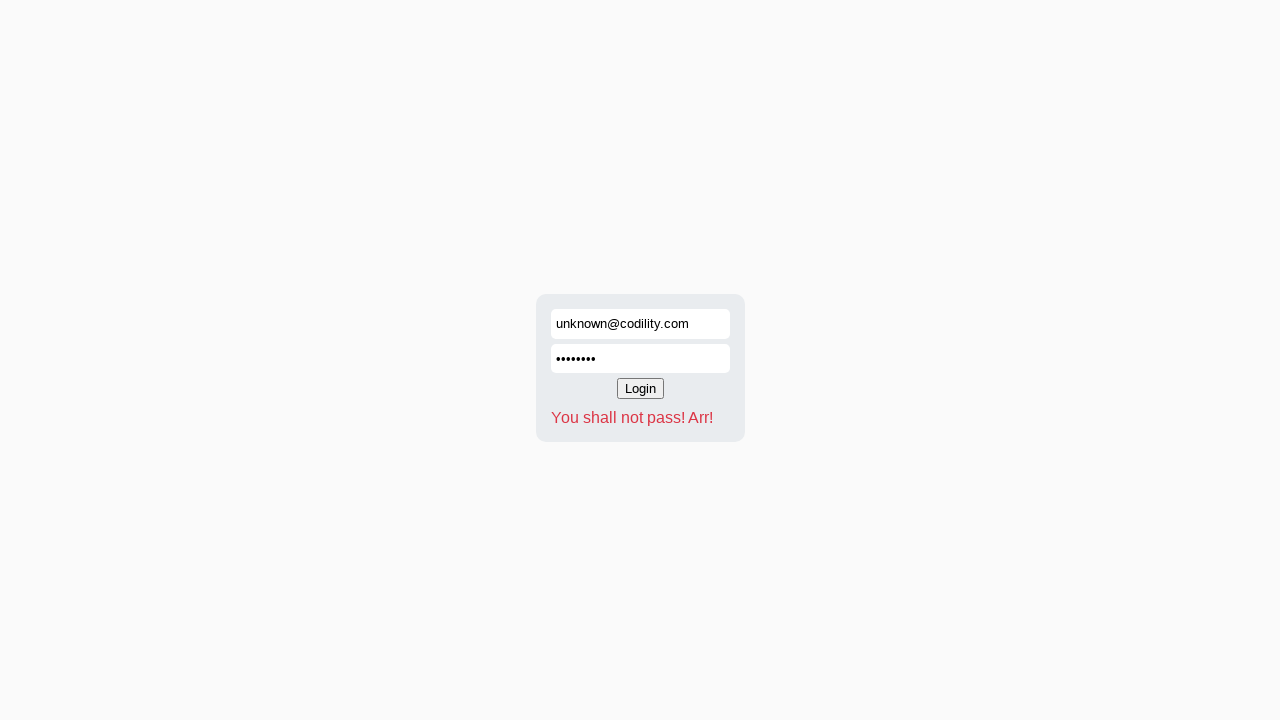